Navigates to the DemoBlaze e-commerce demo site homepage to verify the page loads successfully

Starting URL: https://www.demoblaze.com/index.html

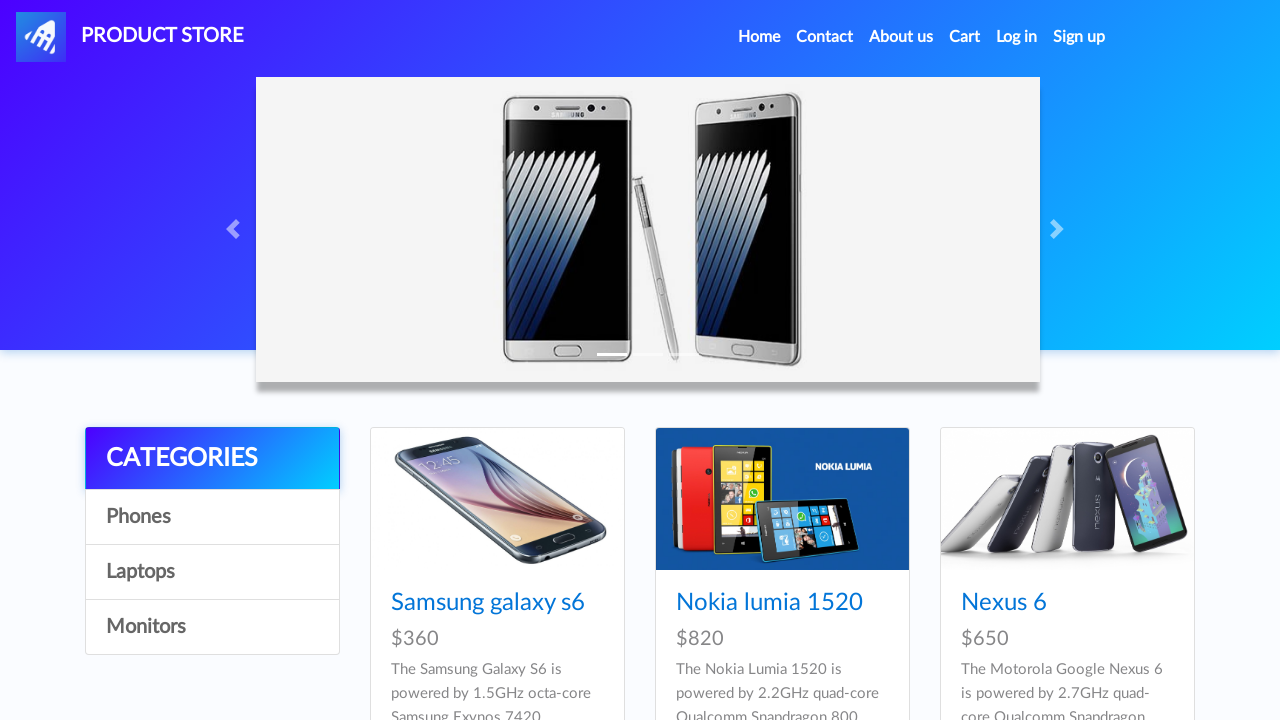

DemoBlaze homepage loaded and main content container is visible
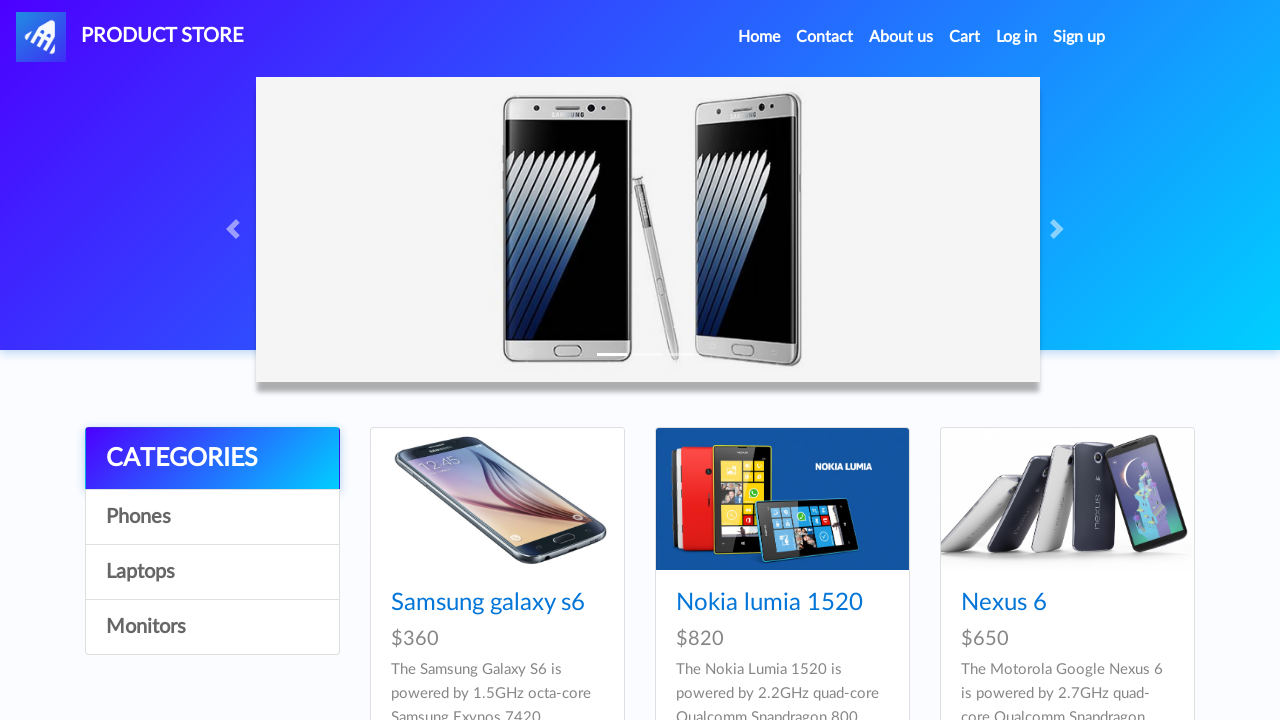

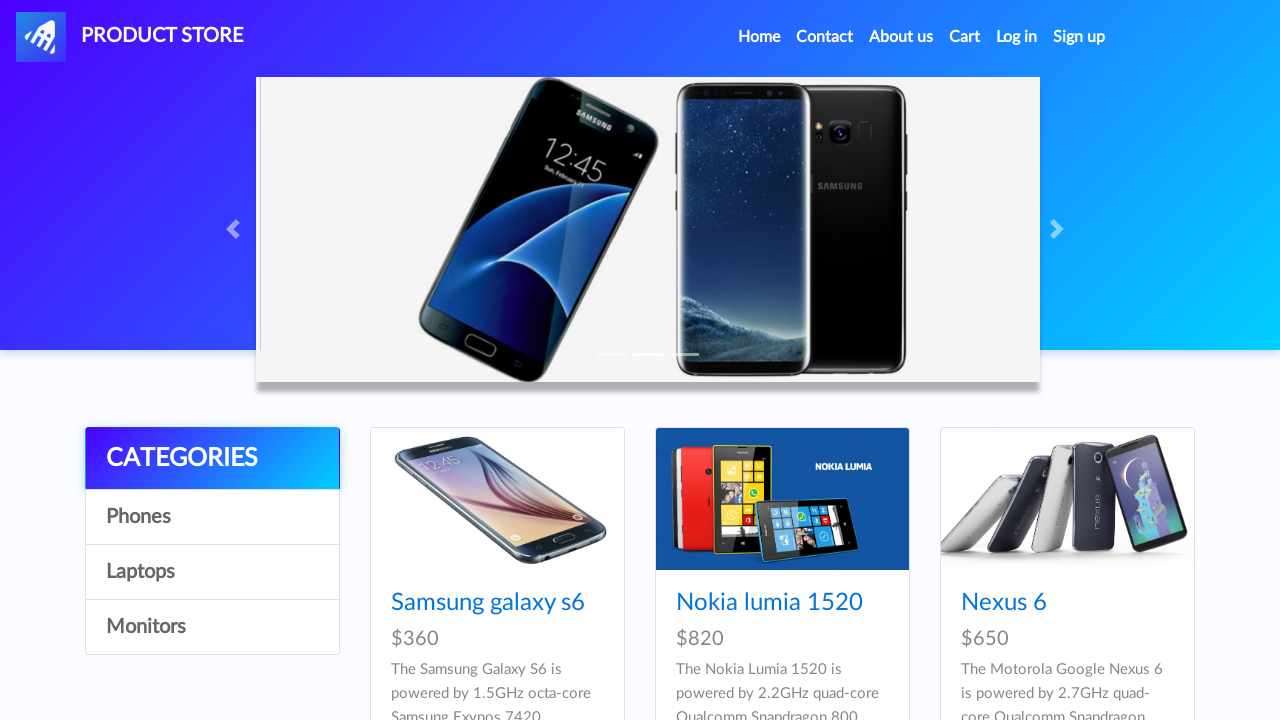